Tests that the input field is cleared after adding a todo item

Starting URL: https://demo.playwright.dev/todomvc

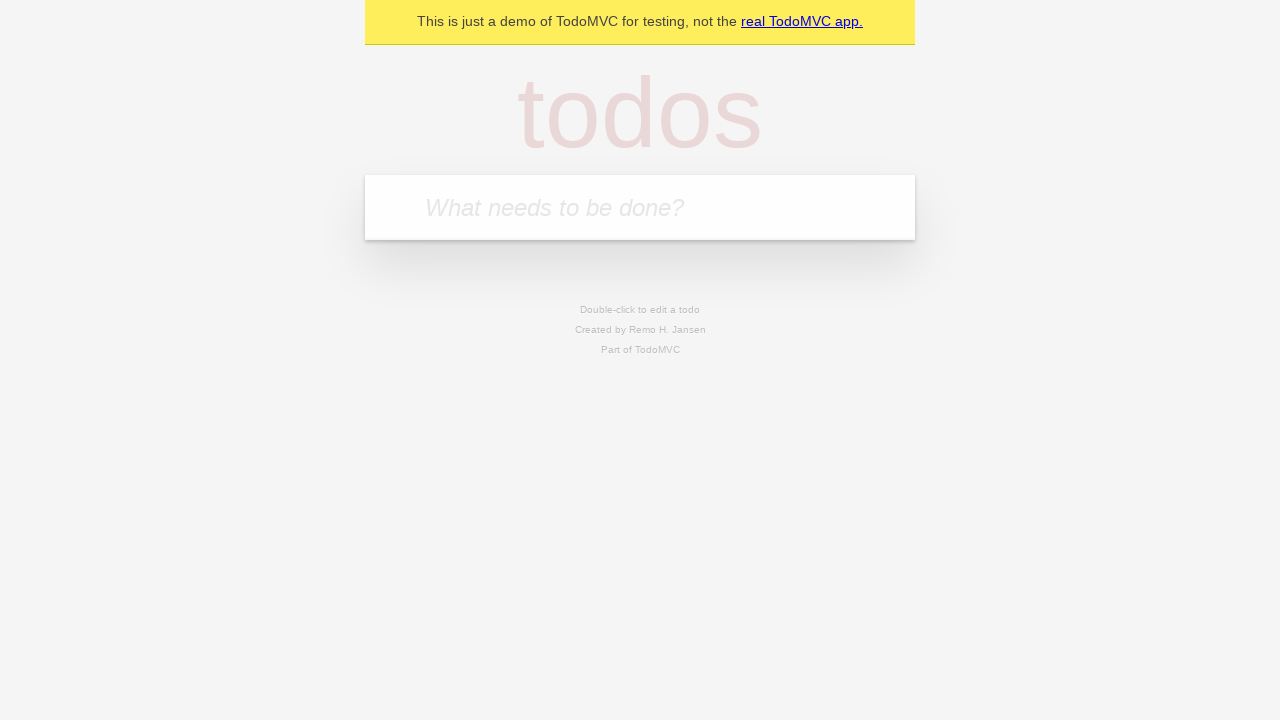

Located the todo input field with placeholder 'What needs to be done?'
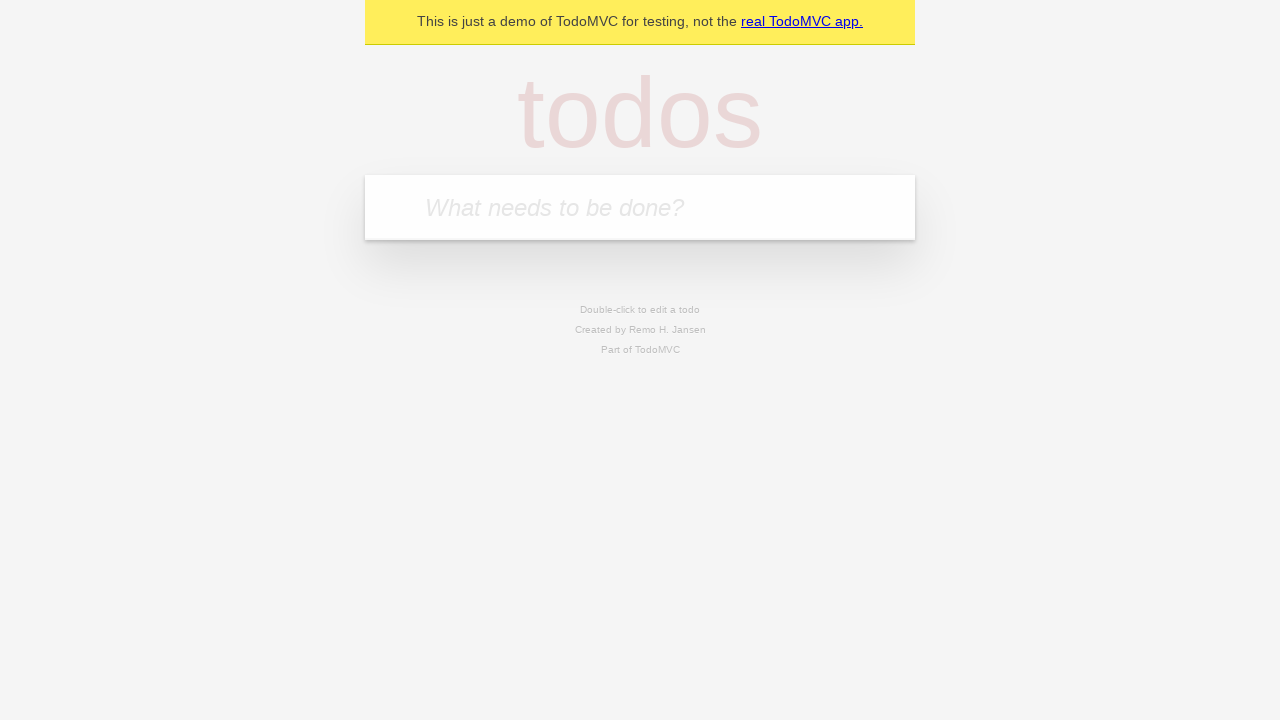

Filled the input field with 'buy some cheese' on internal:attr=[placeholder="What needs to be done?"i]
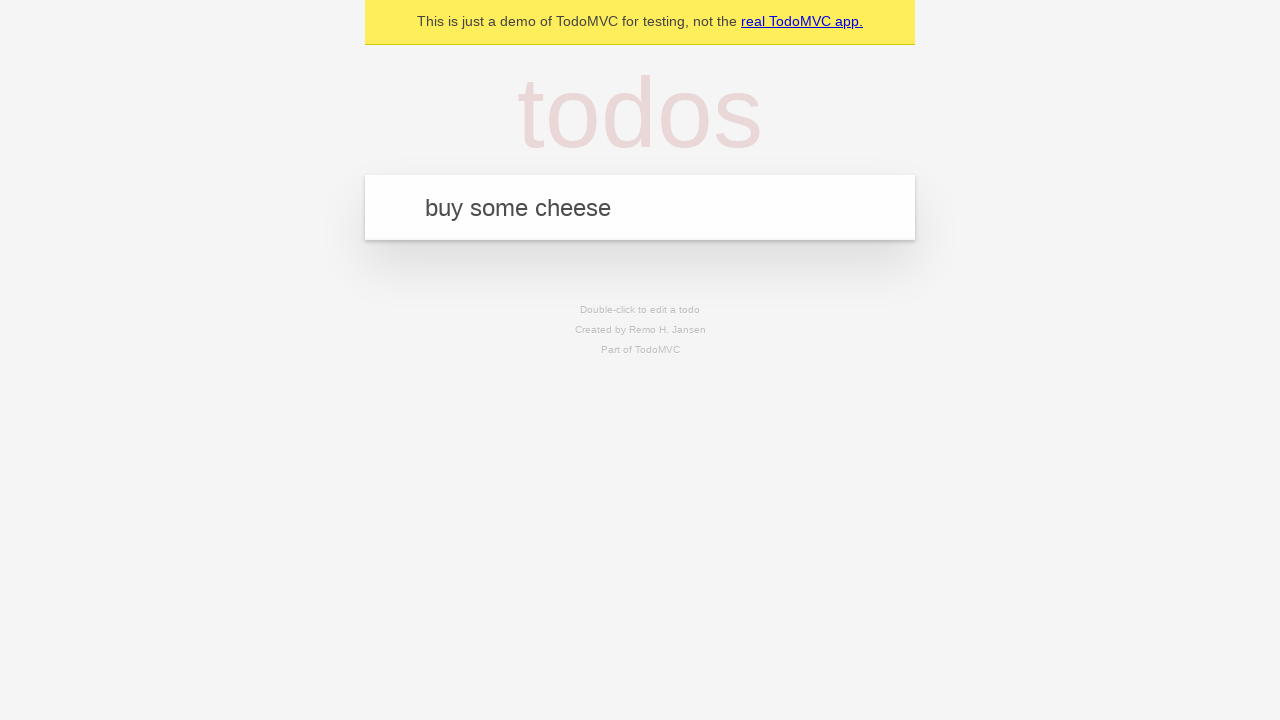

Pressed Enter to add the todo item on internal:attr=[placeholder="What needs to be done?"i]
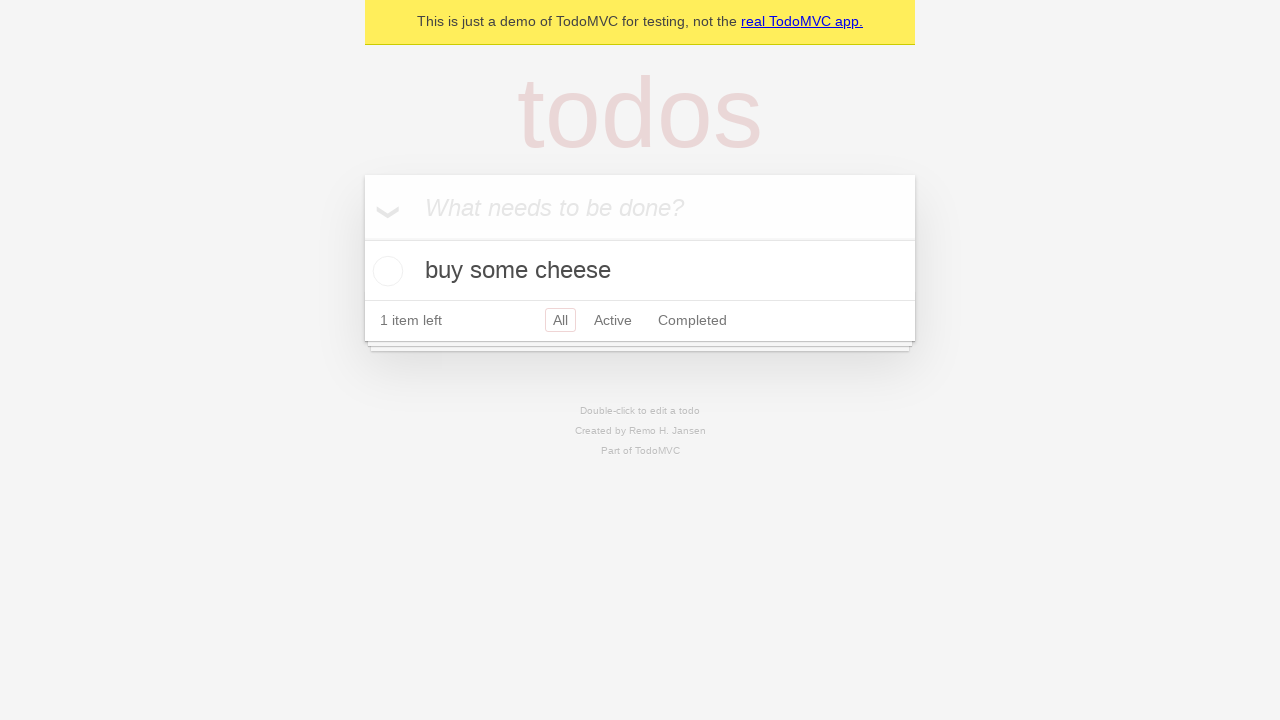

Todo item appeared in the list
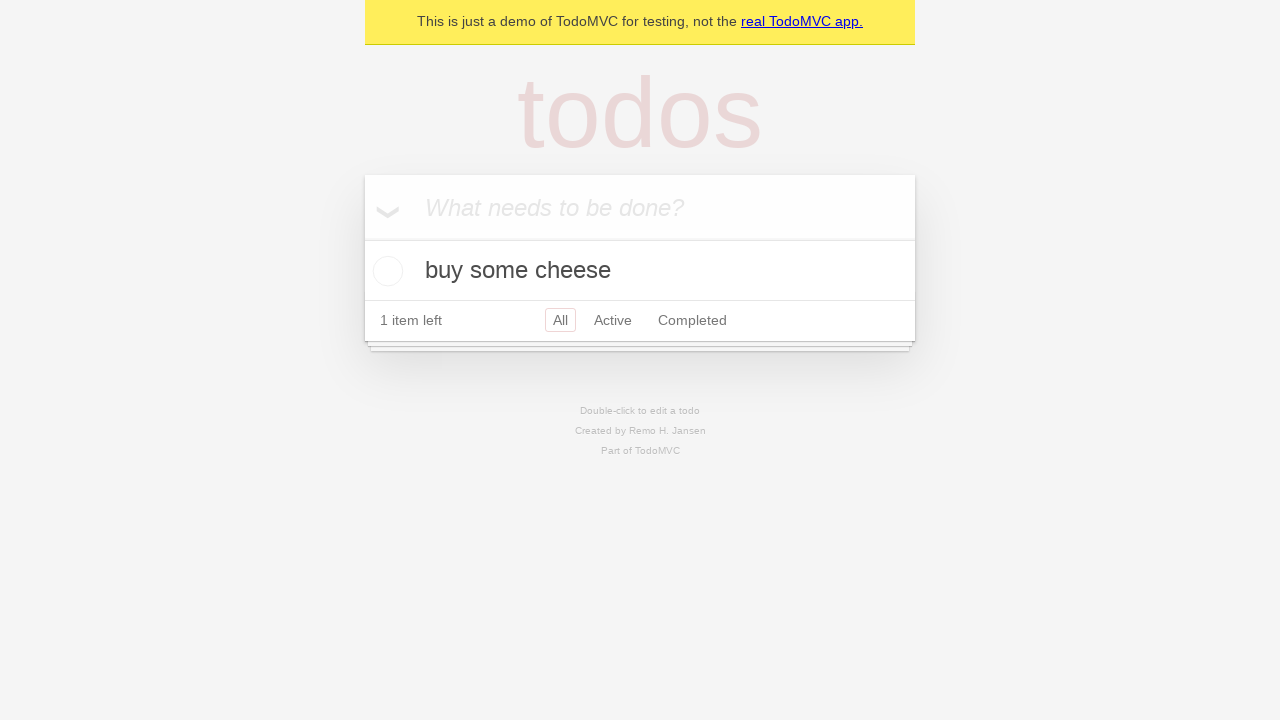

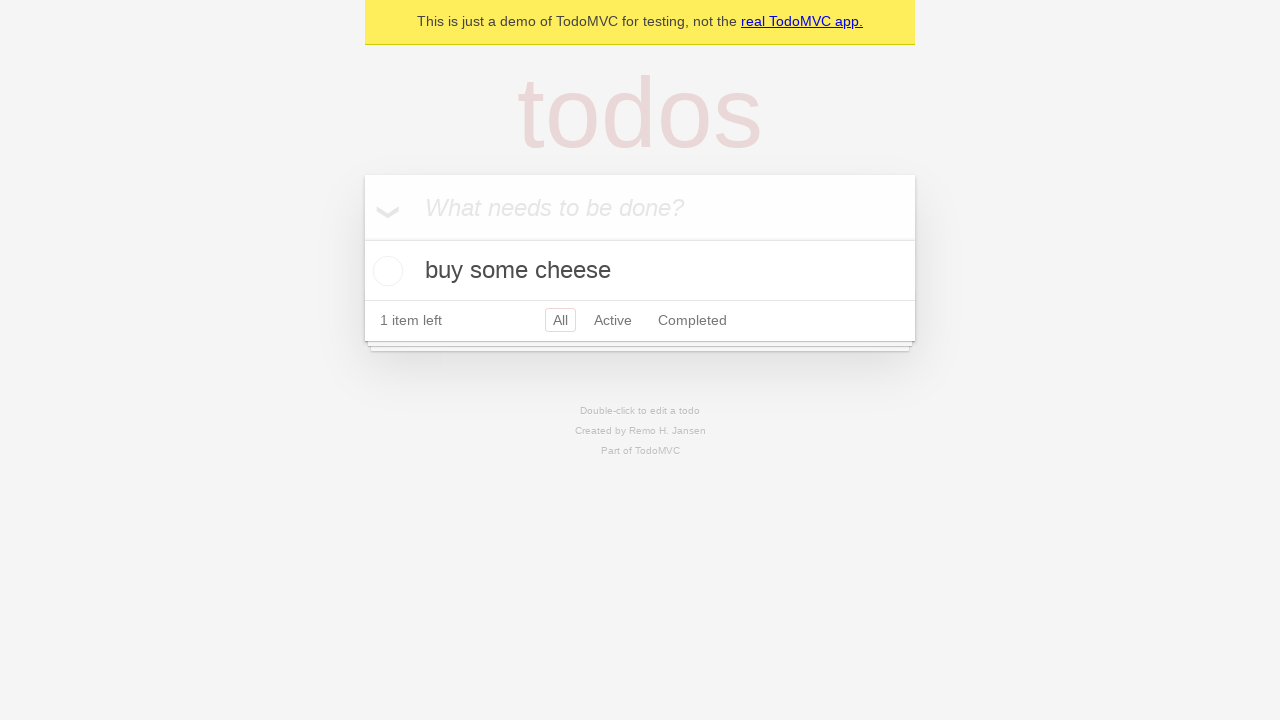